Tests filtering to show only active items and navigation with back button

Starting URL: https://demo.playwright.dev/todomvc

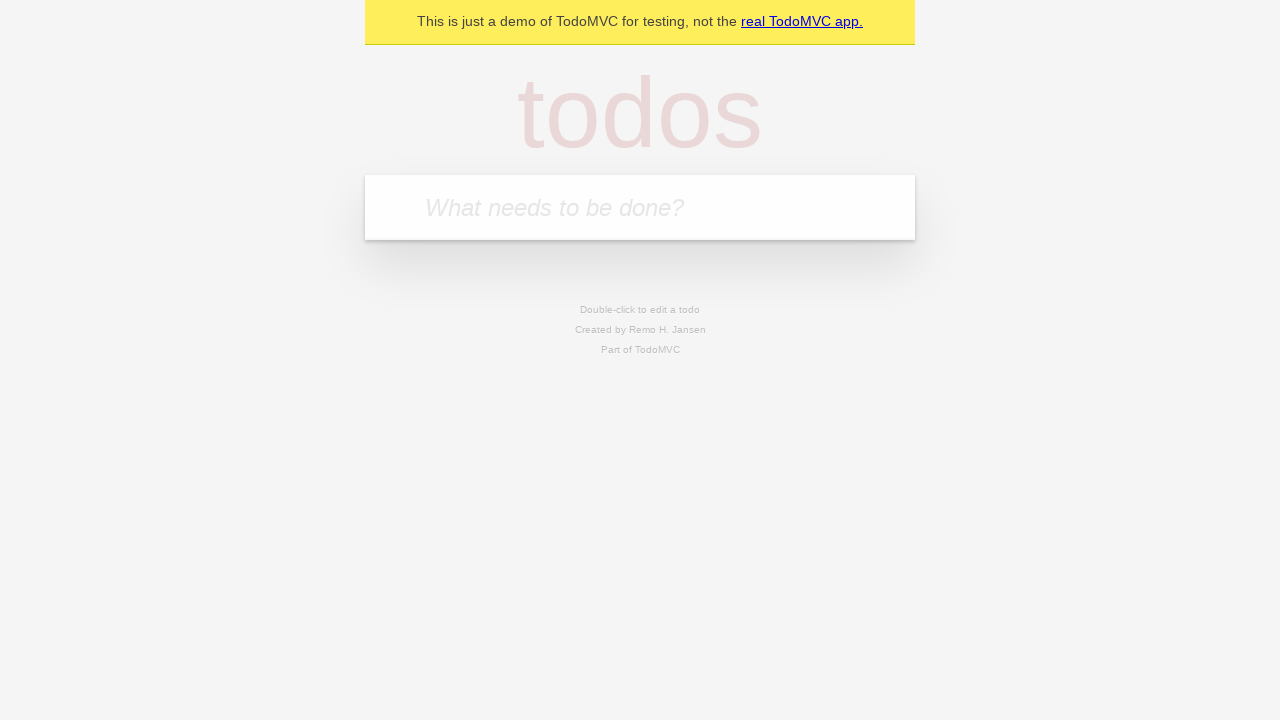

Filled todo input with 'buy some cheese' on internal:attr=[placeholder="What needs to be done?"i]
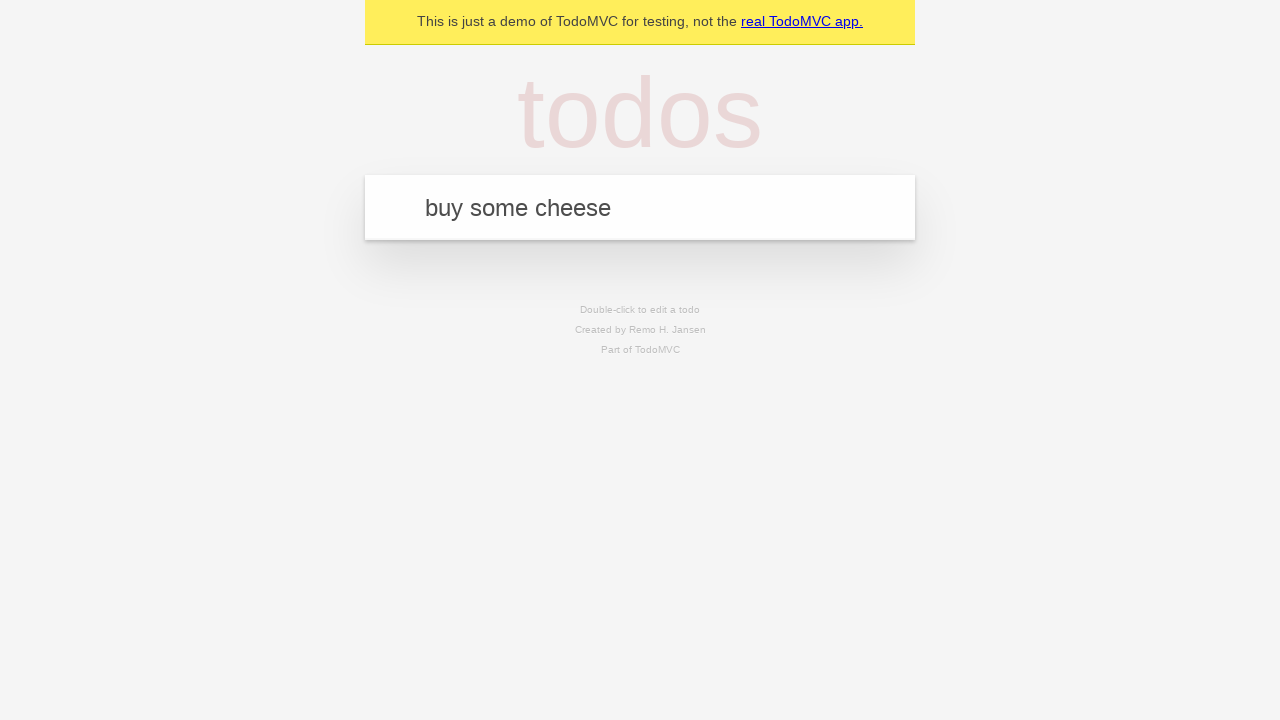

Pressed Enter to create todo 'buy some cheese' on internal:attr=[placeholder="What needs to be done?"i]
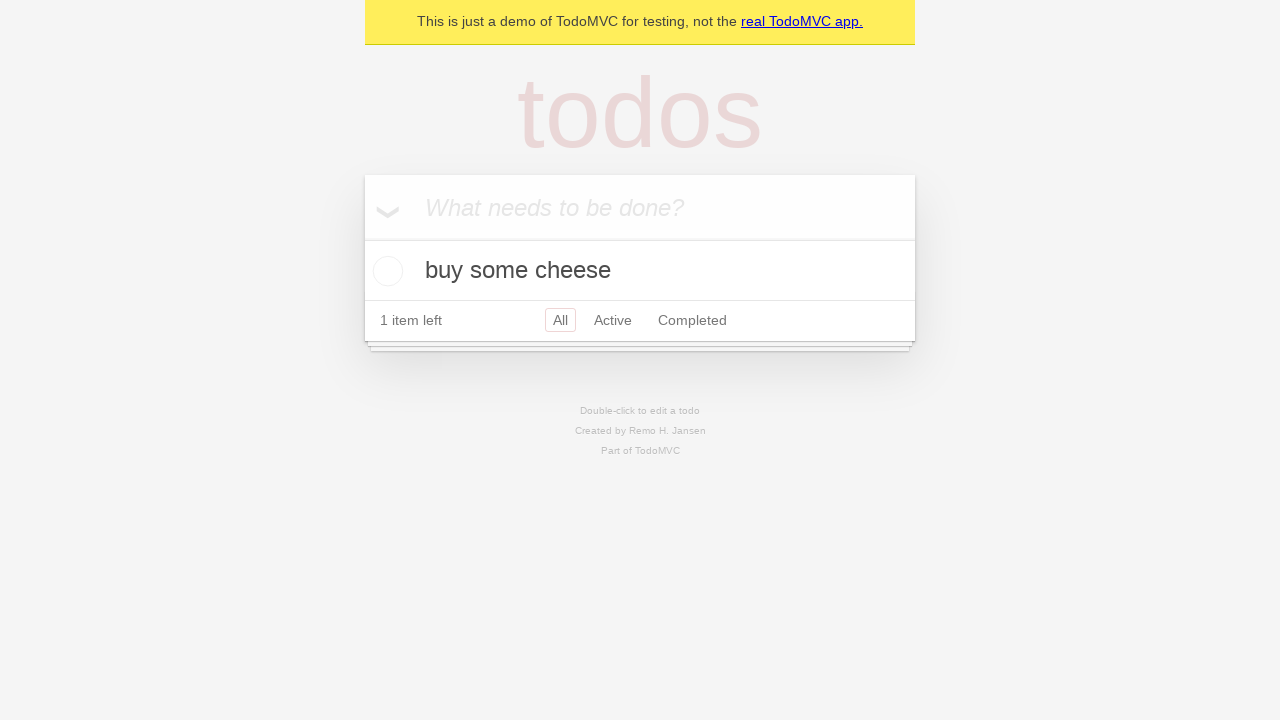

Filled todo input with 'feed the cat' on internal:attr=[placeholder="What needs to be done?"i]
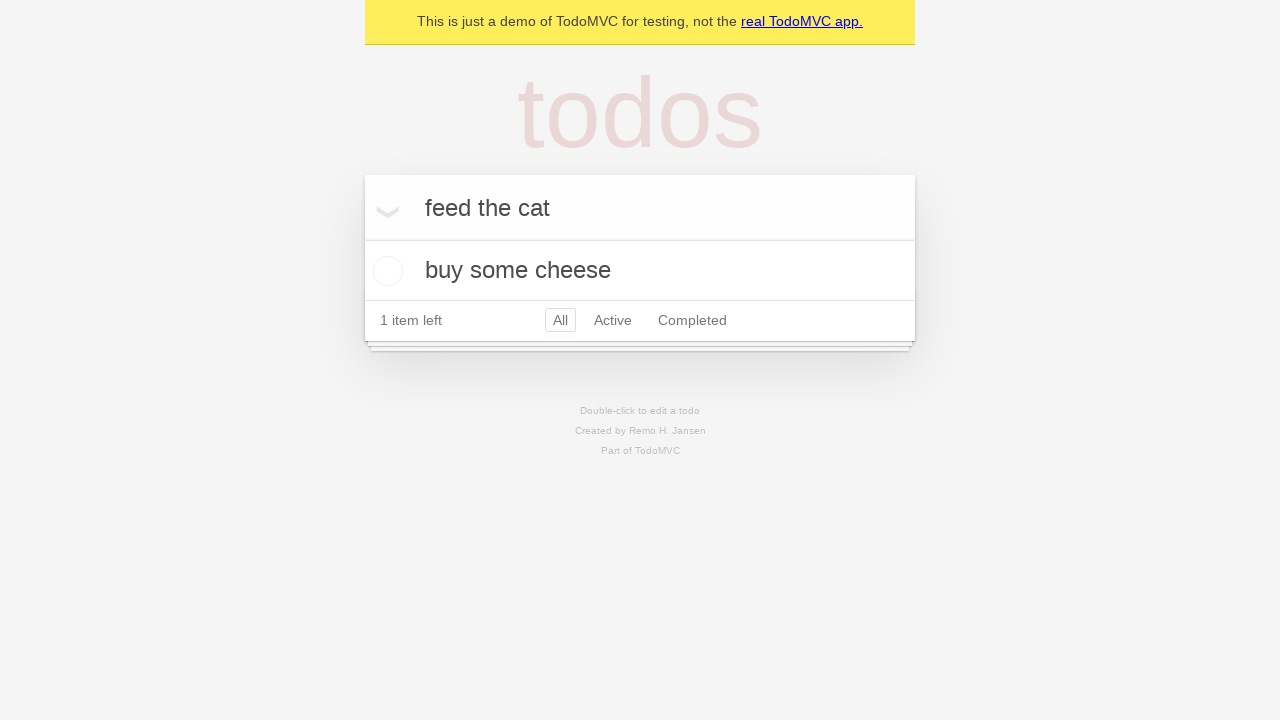

Pressed Enter to create todo 'feed the cat' on internal:attr=[placeholder="What needs to be done?"i]
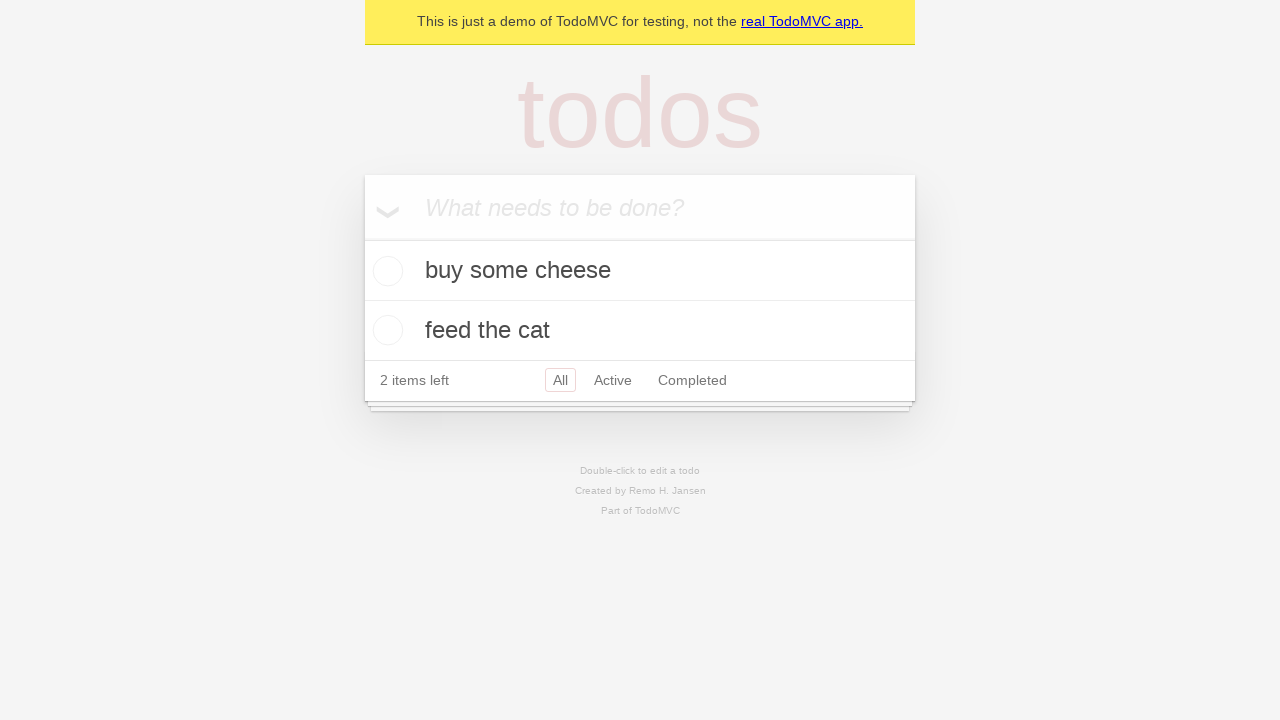

Filled todo input with 'book a doctors appointment' on internal:attr=[placeholder="What needs to be done?"i]
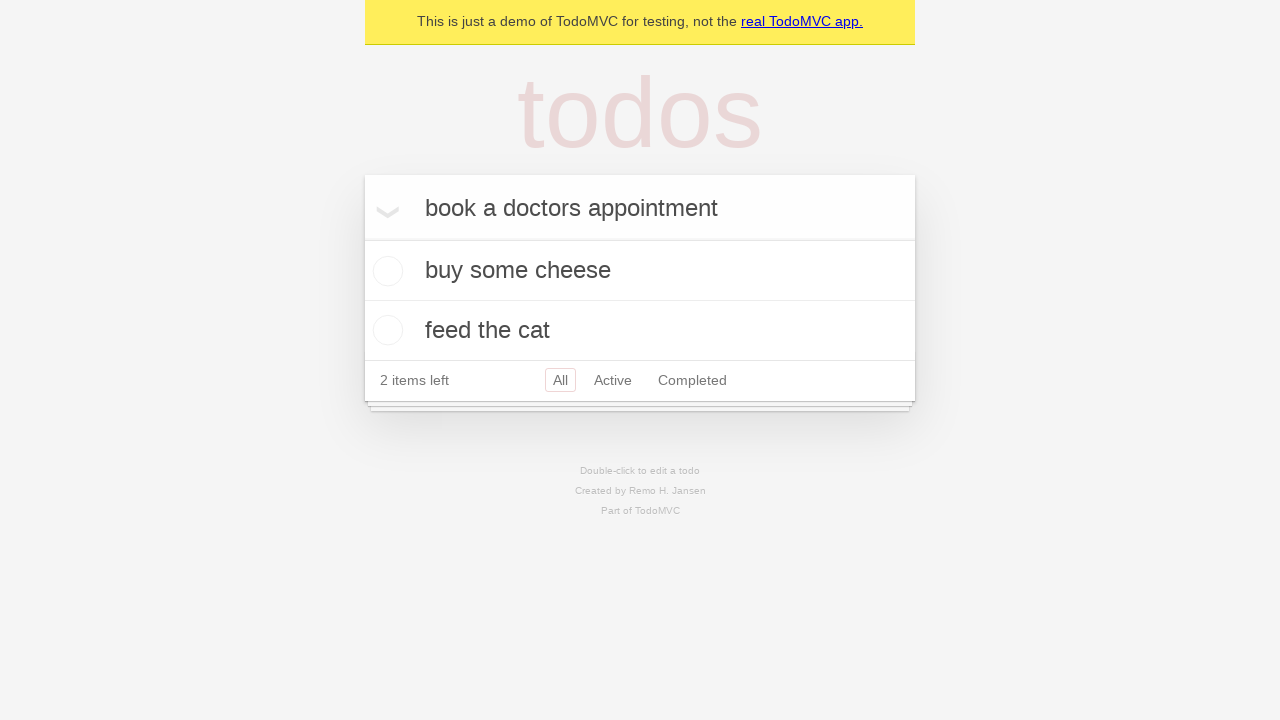

Pressed Enter to create todo 'book a doctors appointment' on internal:attr=[placeholder="What needs to be done?"i]
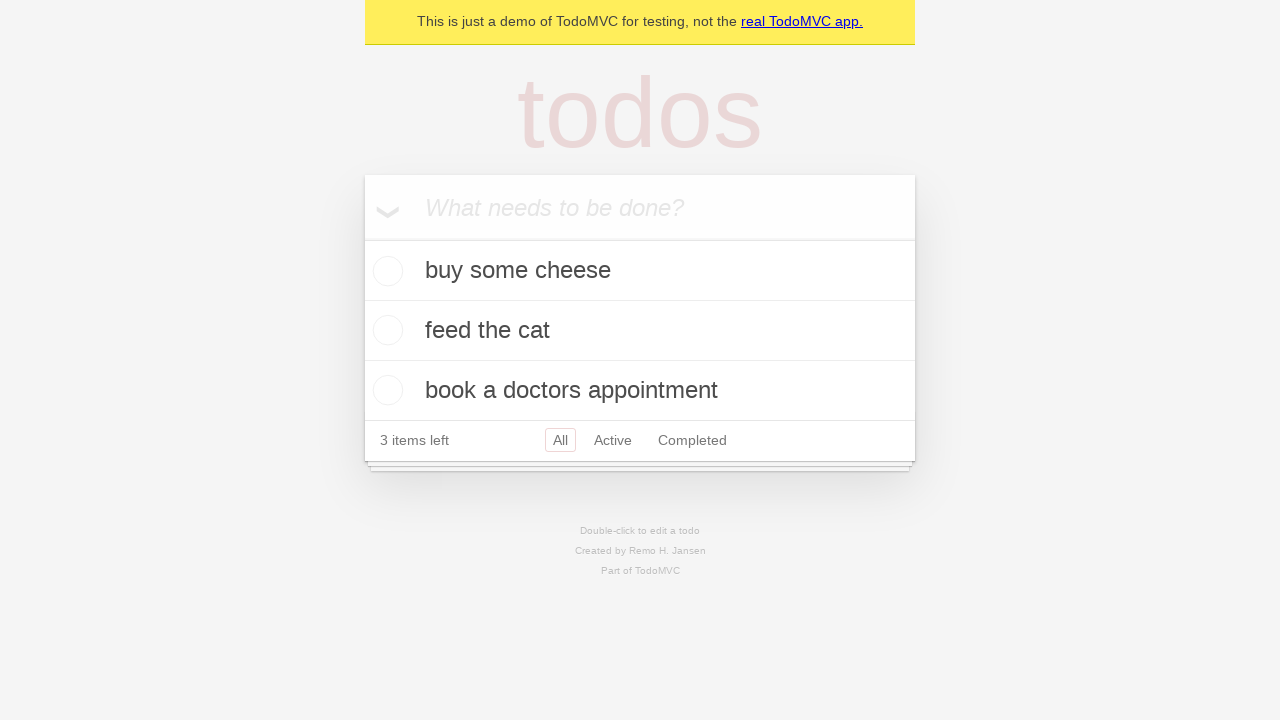

Checked the second todo item at (385, 330) on internal:testid=[data-testid="todo-item"s] >> nth=1 >> internal:role=checkbox
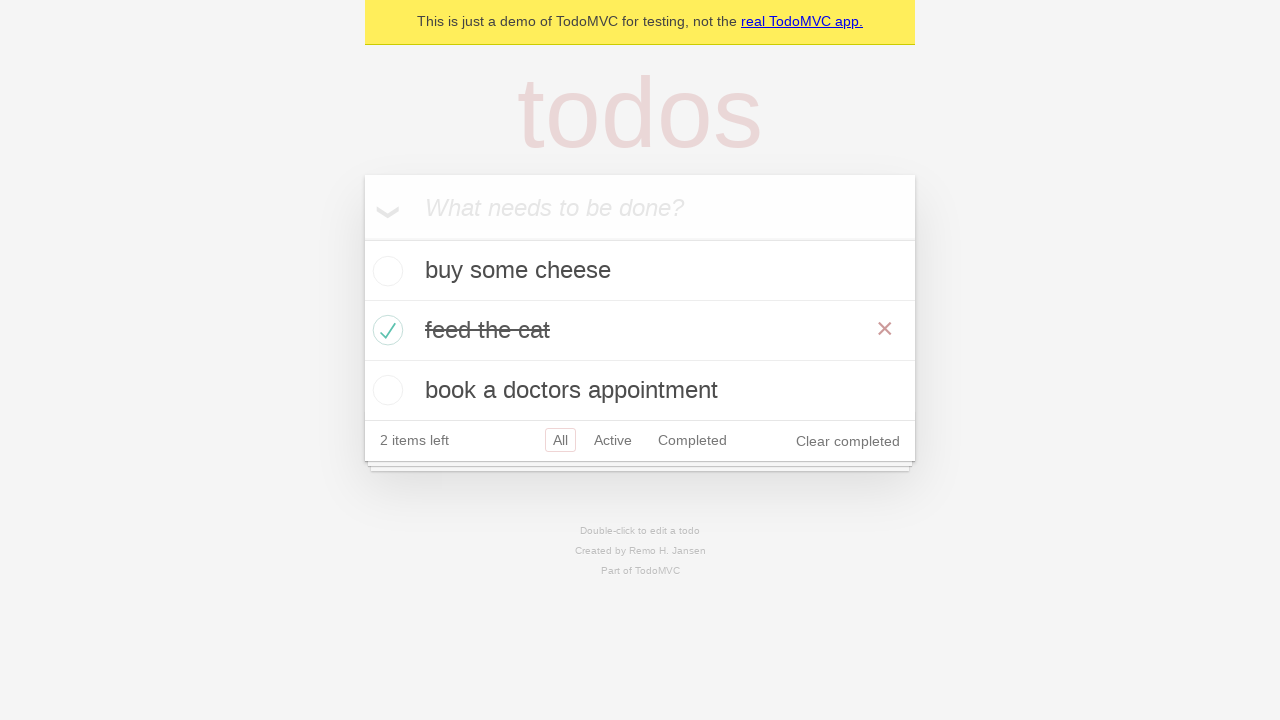

Clicked 'All' filter link at (560, 440) on internal:role=link[name="All"i]
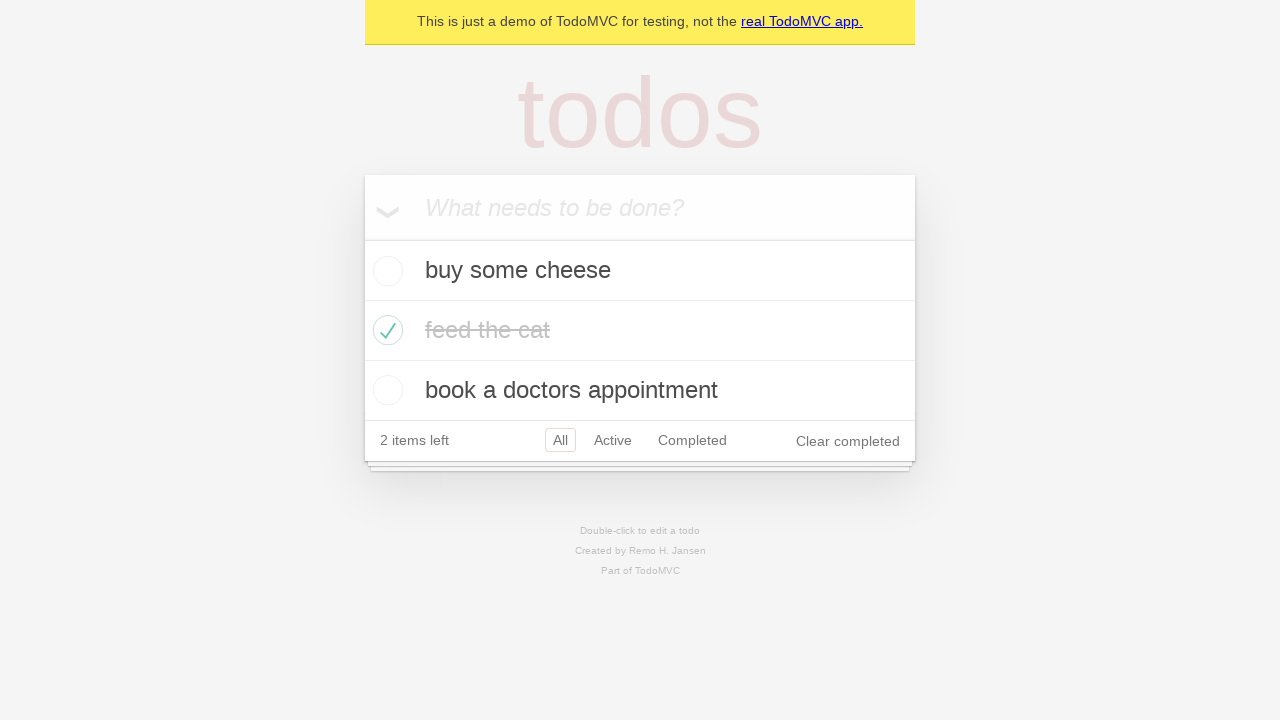

Clicked 'Active' filter link to show only active items at (613, 440) on internal:role=link[name="Active"i]
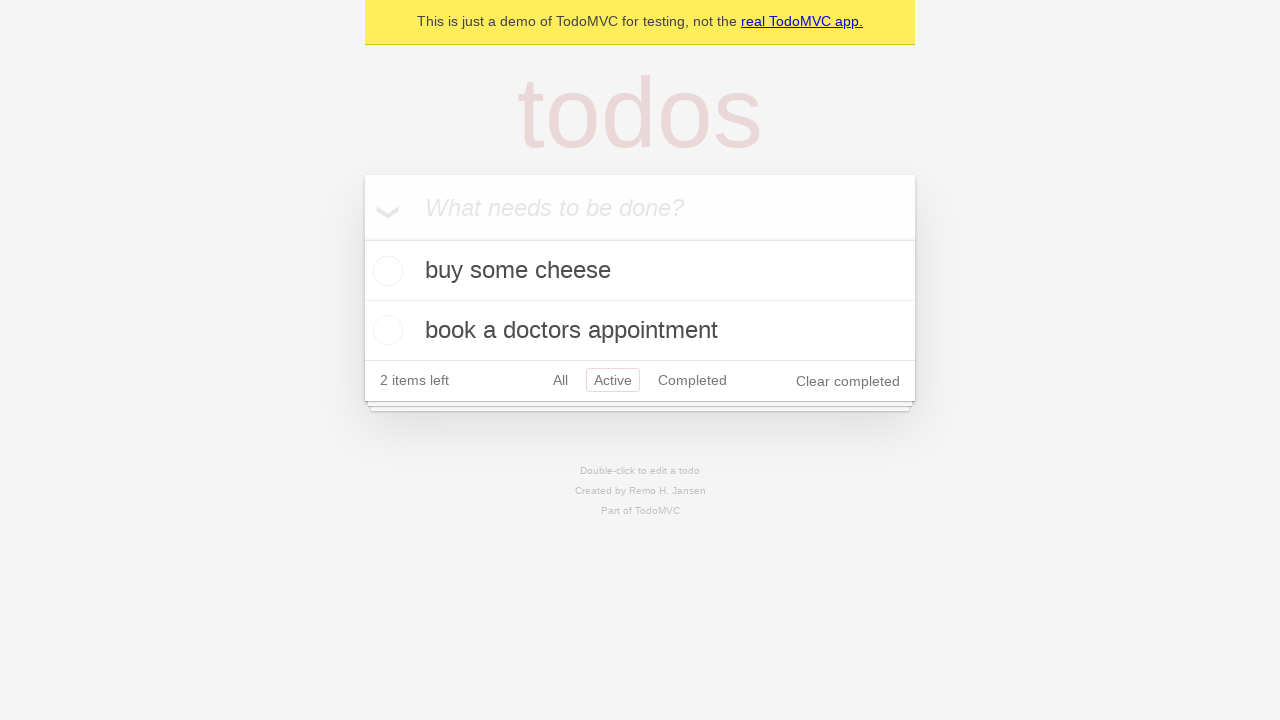

Clicked 'Completed' filter link to show only completed items at (692, 380) on internal:role=link[name="Completed"i]
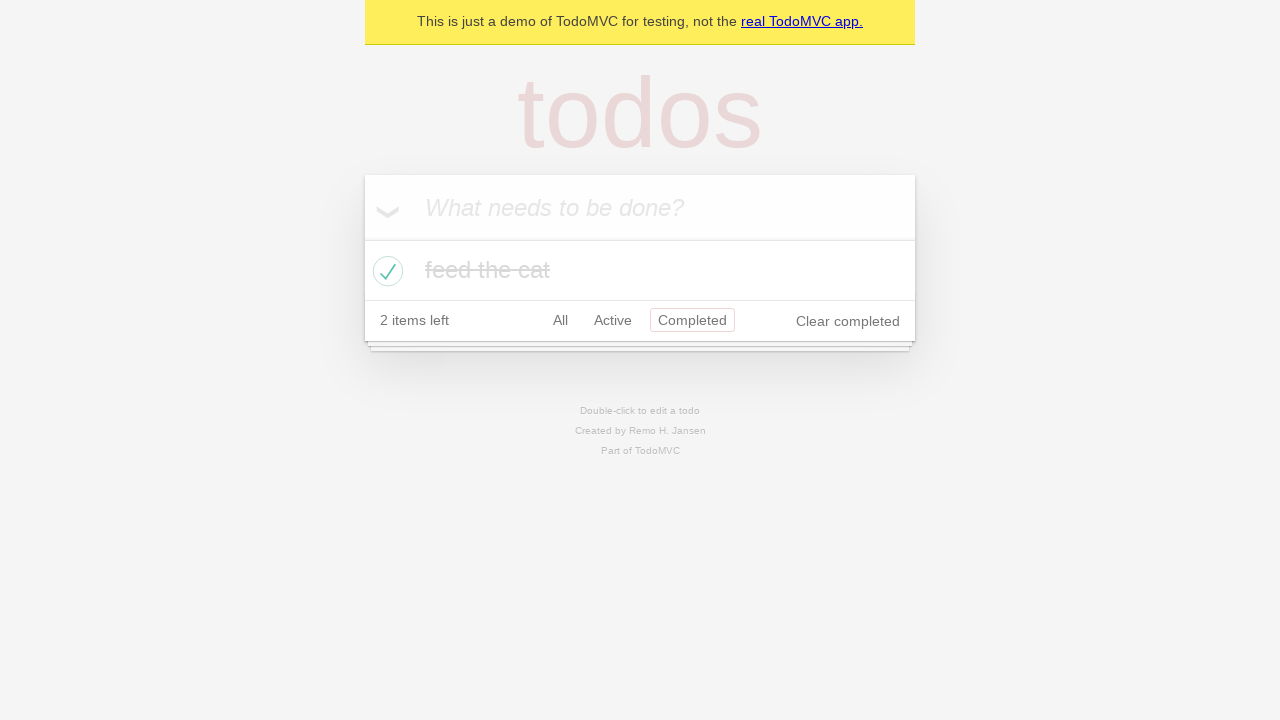

Navigated back to Active filter
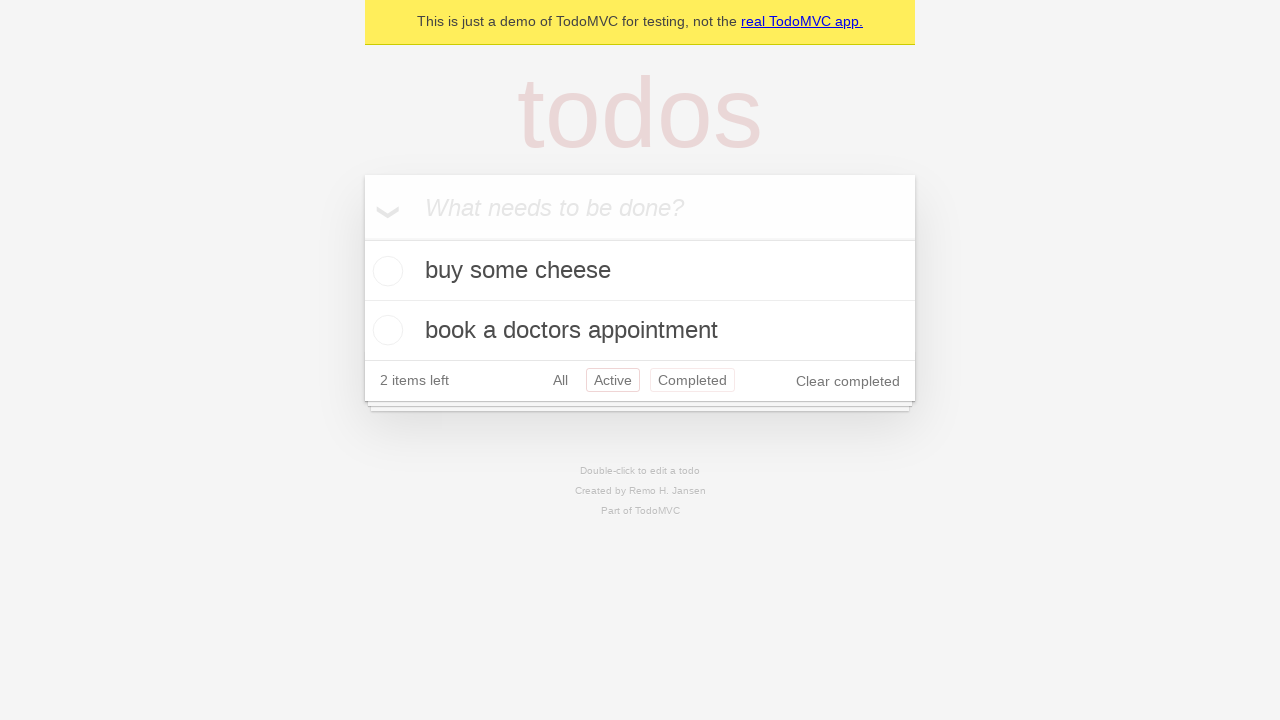

Navigated back to All filter
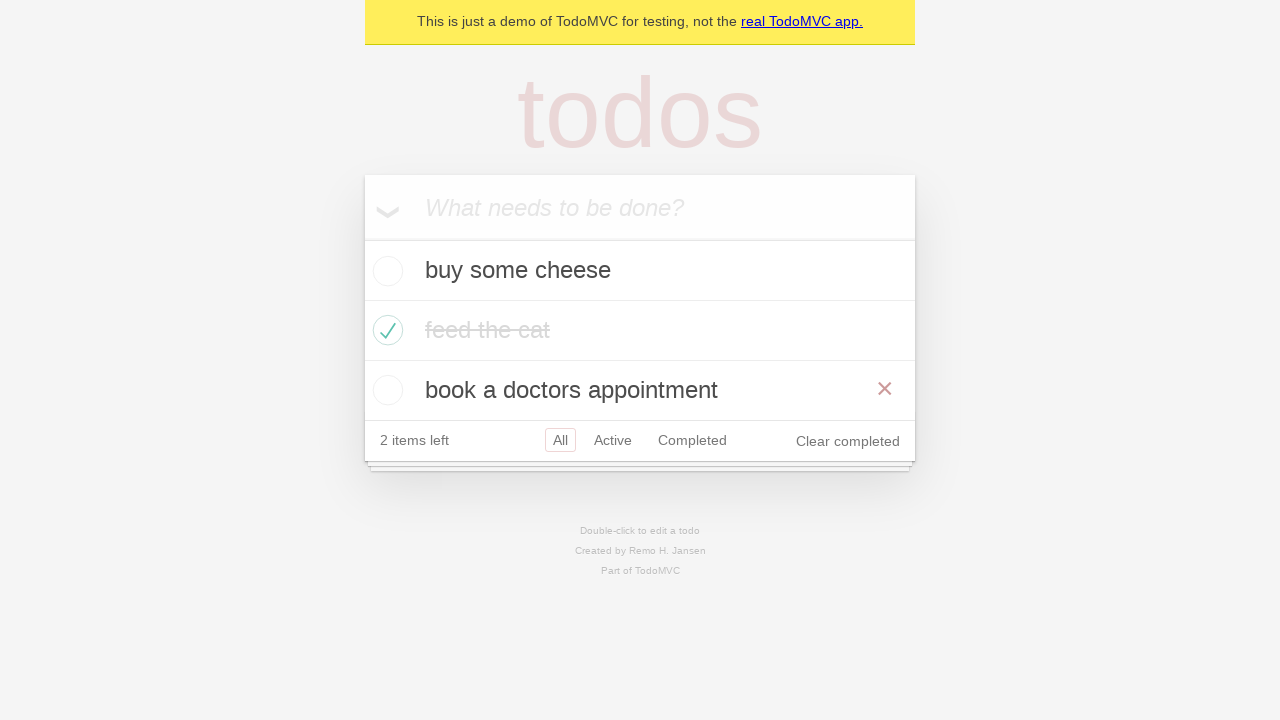

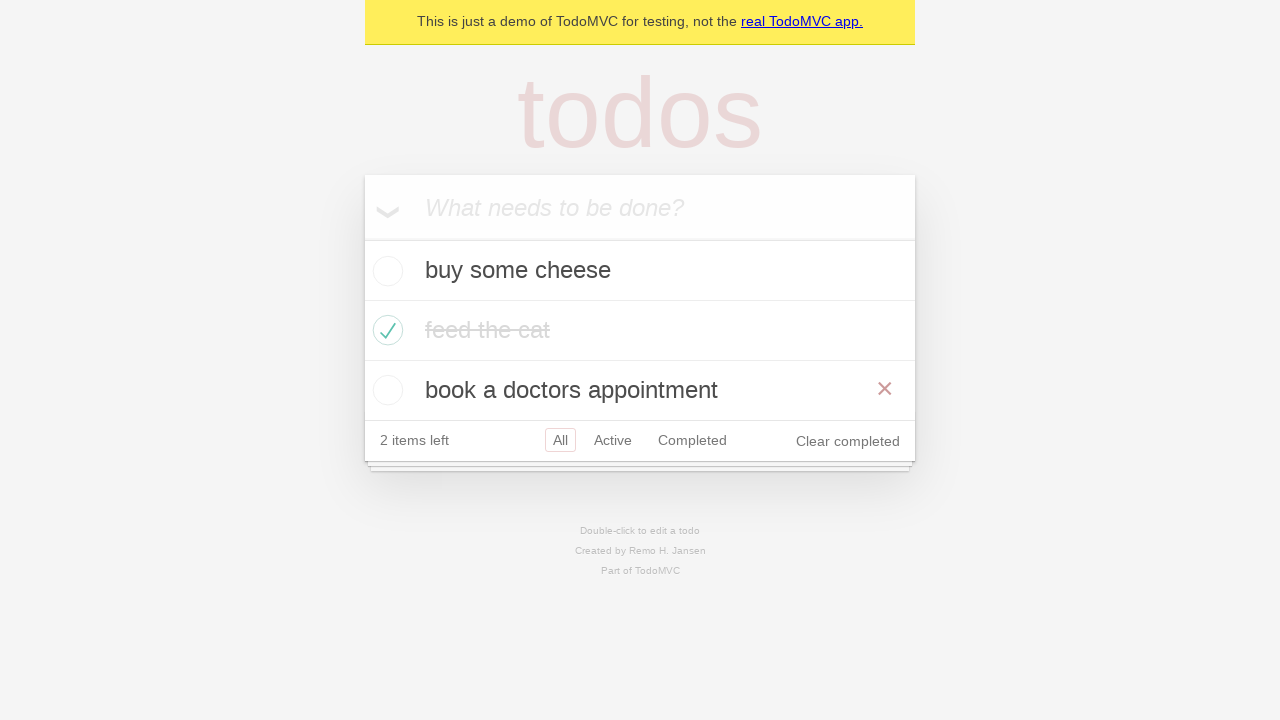